Navigates to the website homepage and verifies that anchor links are present on the page

Starting URL: http://www.zlti.com

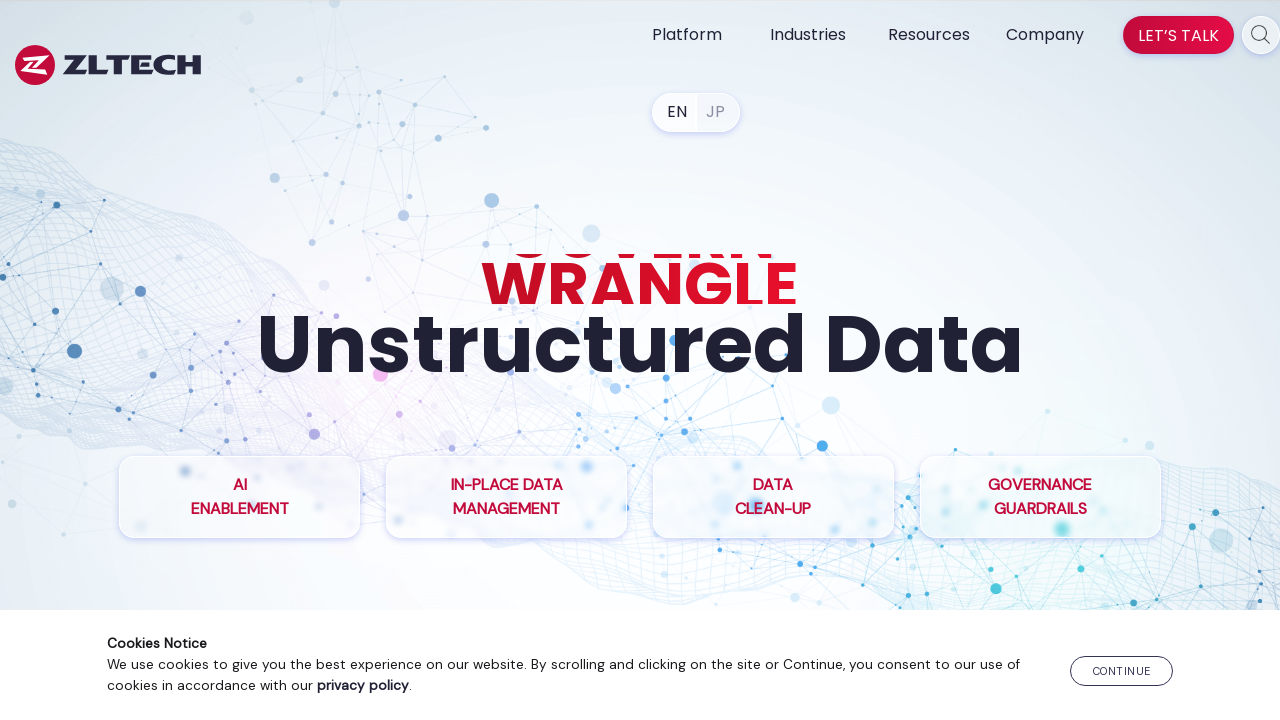

Navigated to http://www.zlti.com homepage
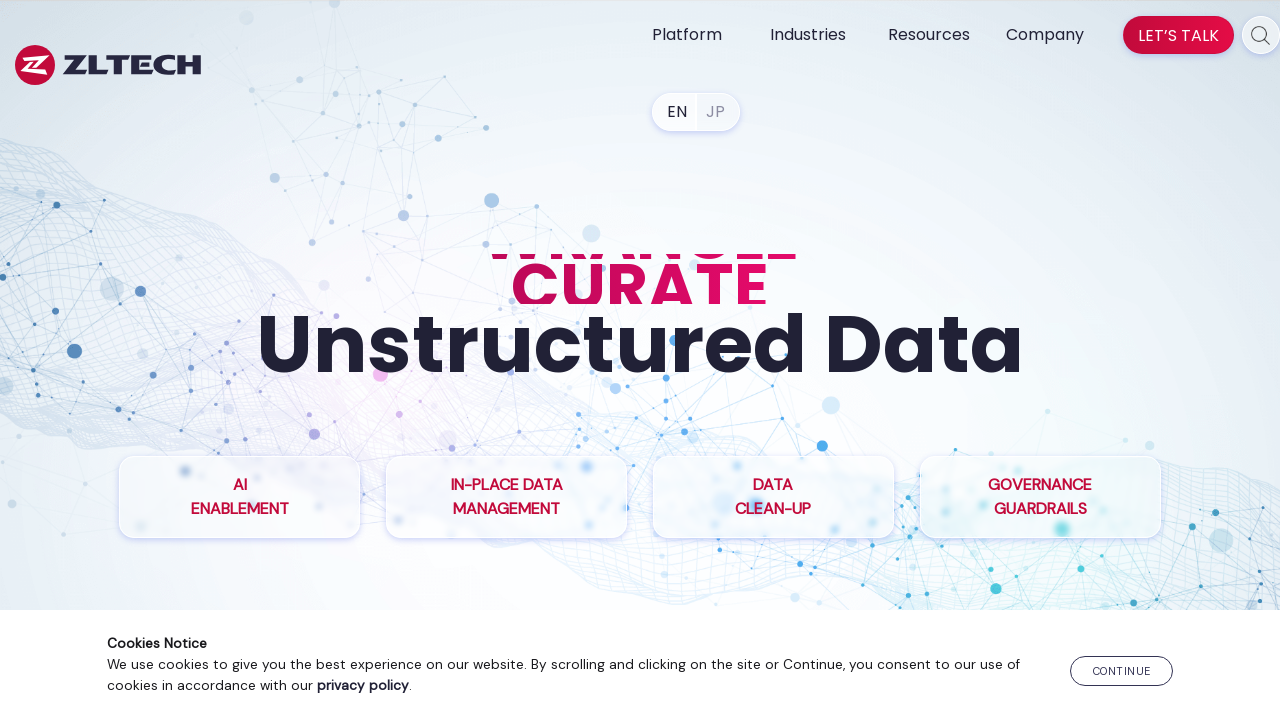

Waited for anchor links to be present on the page
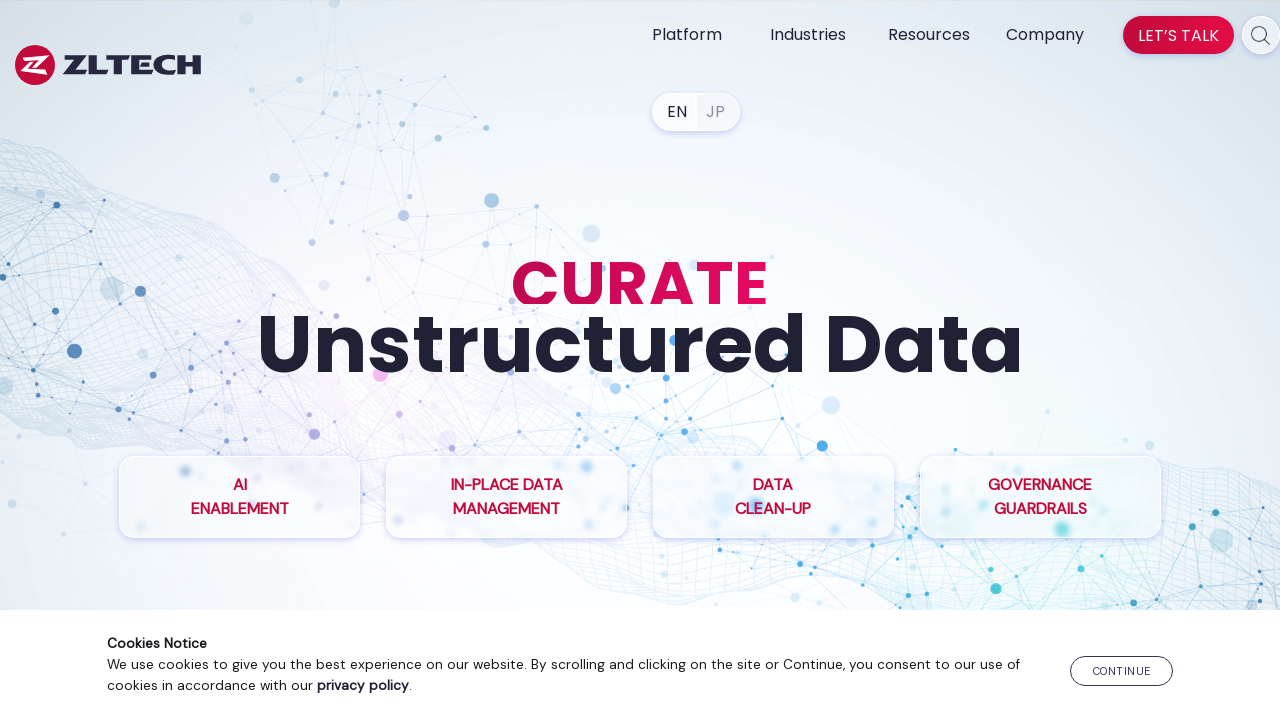

Located all anchor elements on the page
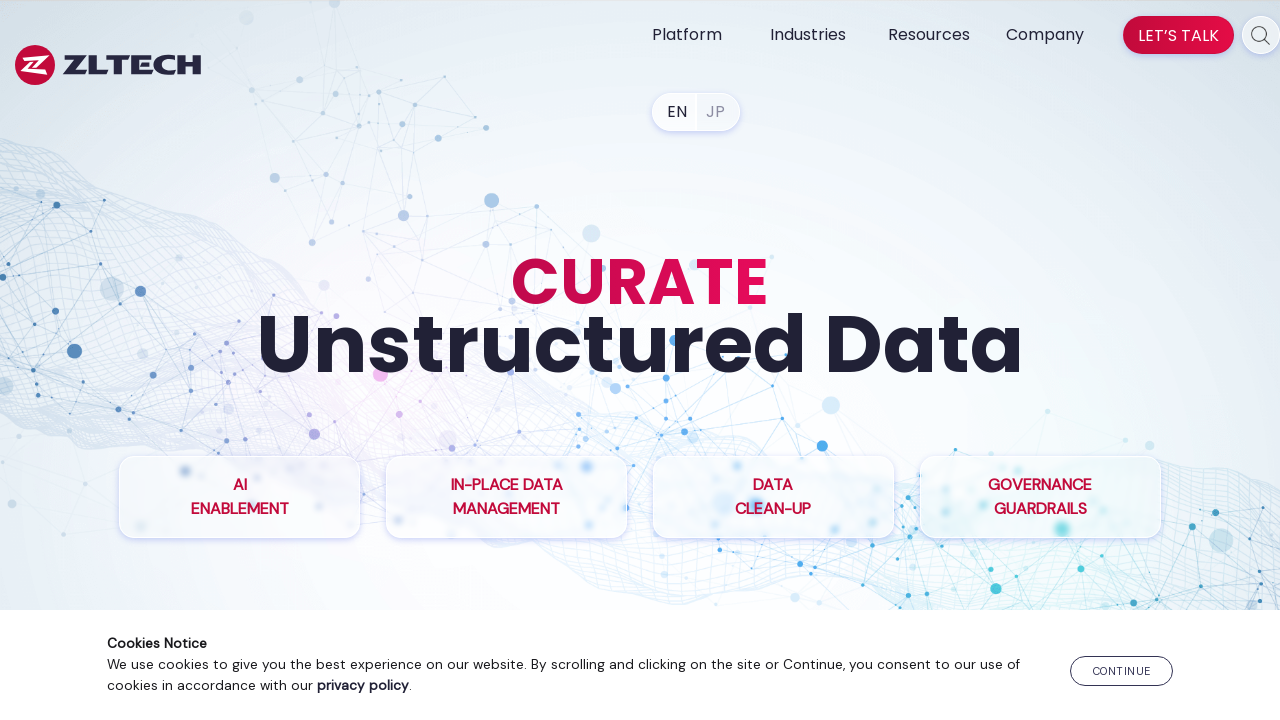

Verified that anchor links are present on the page
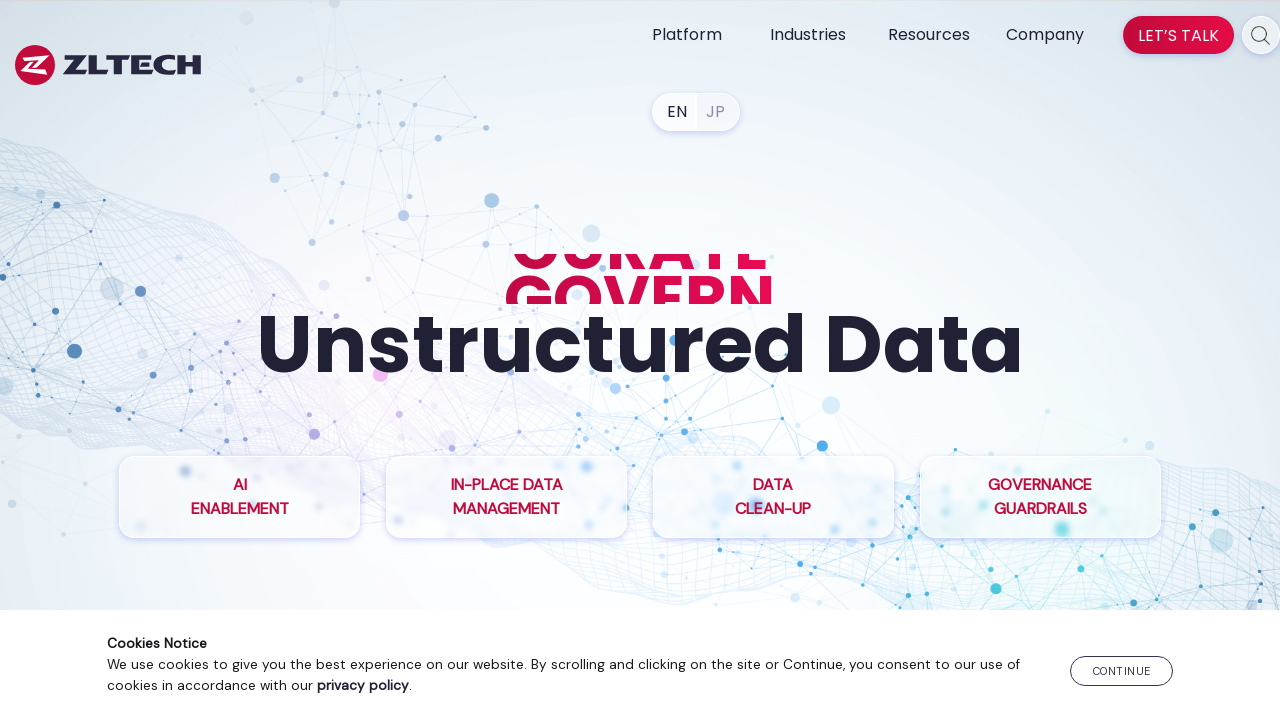

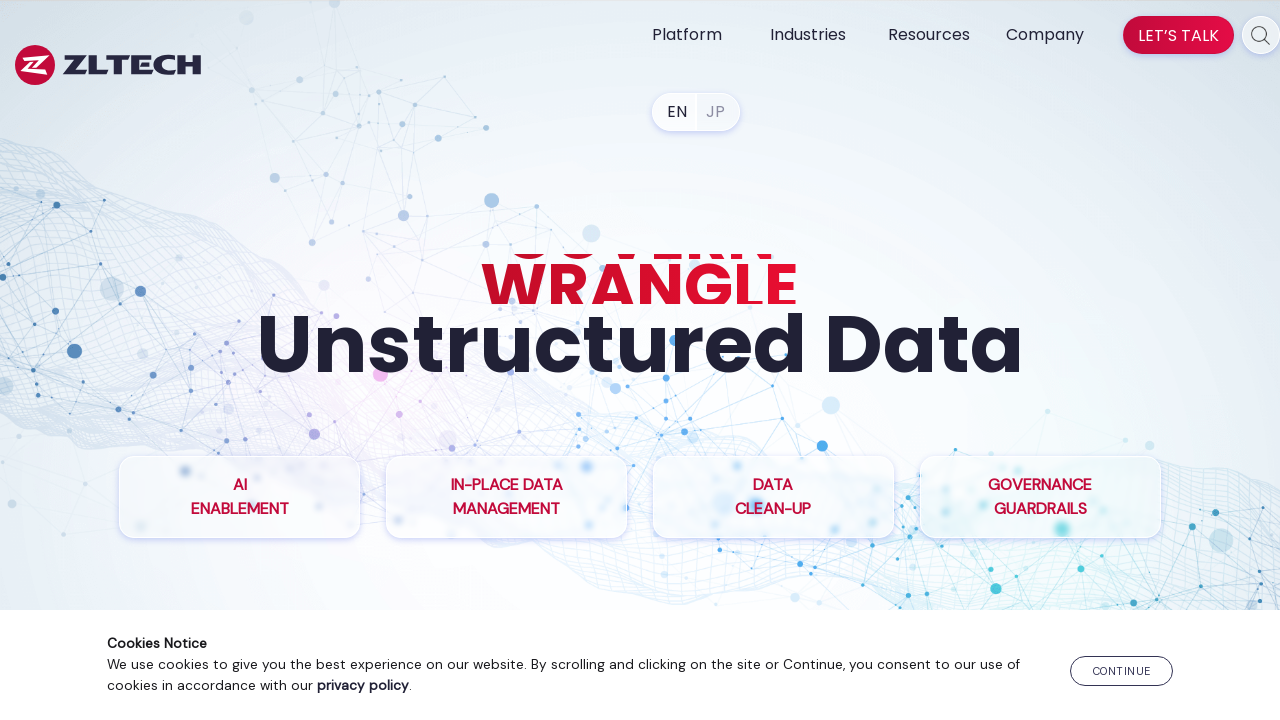